Navigates to the Demoblaze demo e-commerce website homepage

Starting URL: https://www.demoblaze.com/index.html

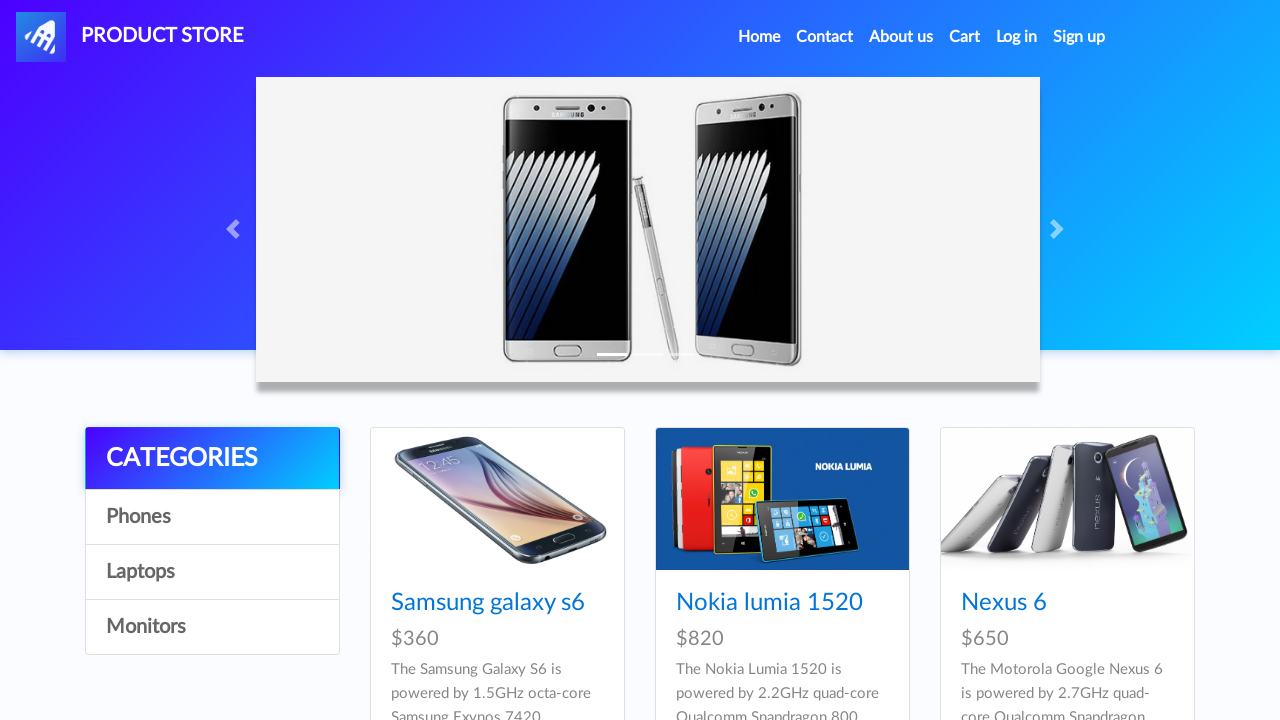

Waited for Demoblaze homepage to load (domcontentloaded state)
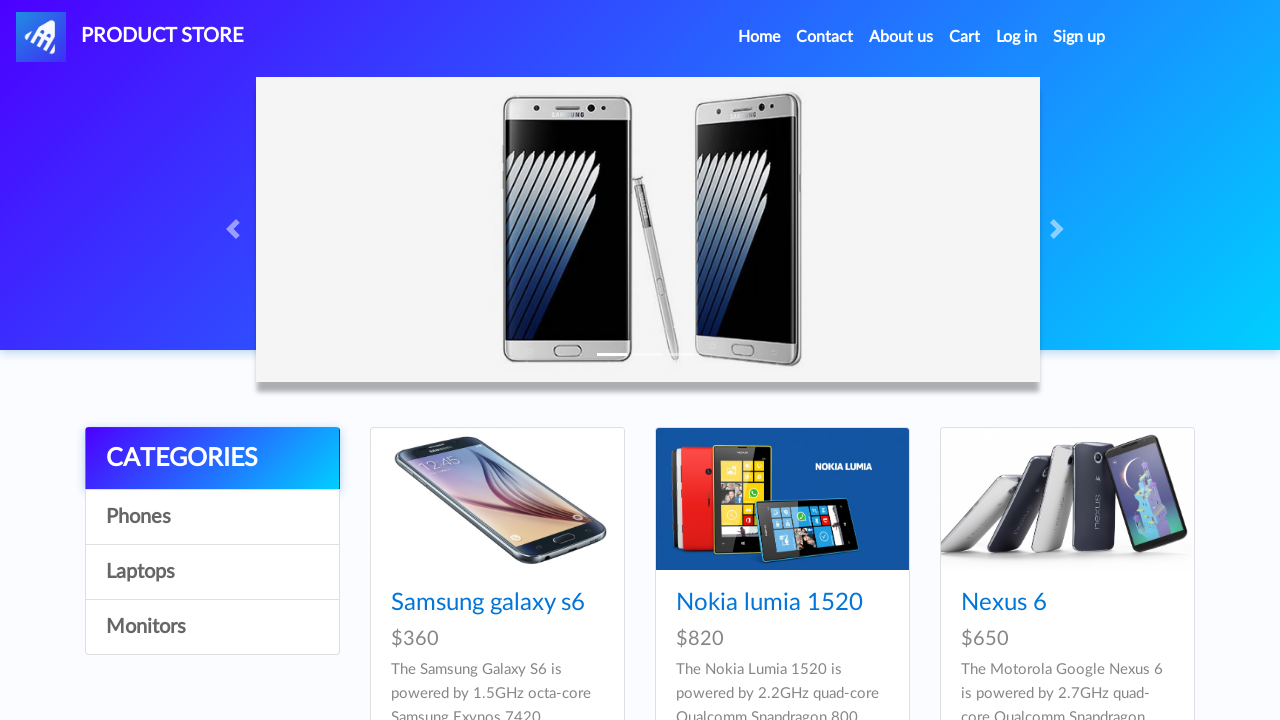

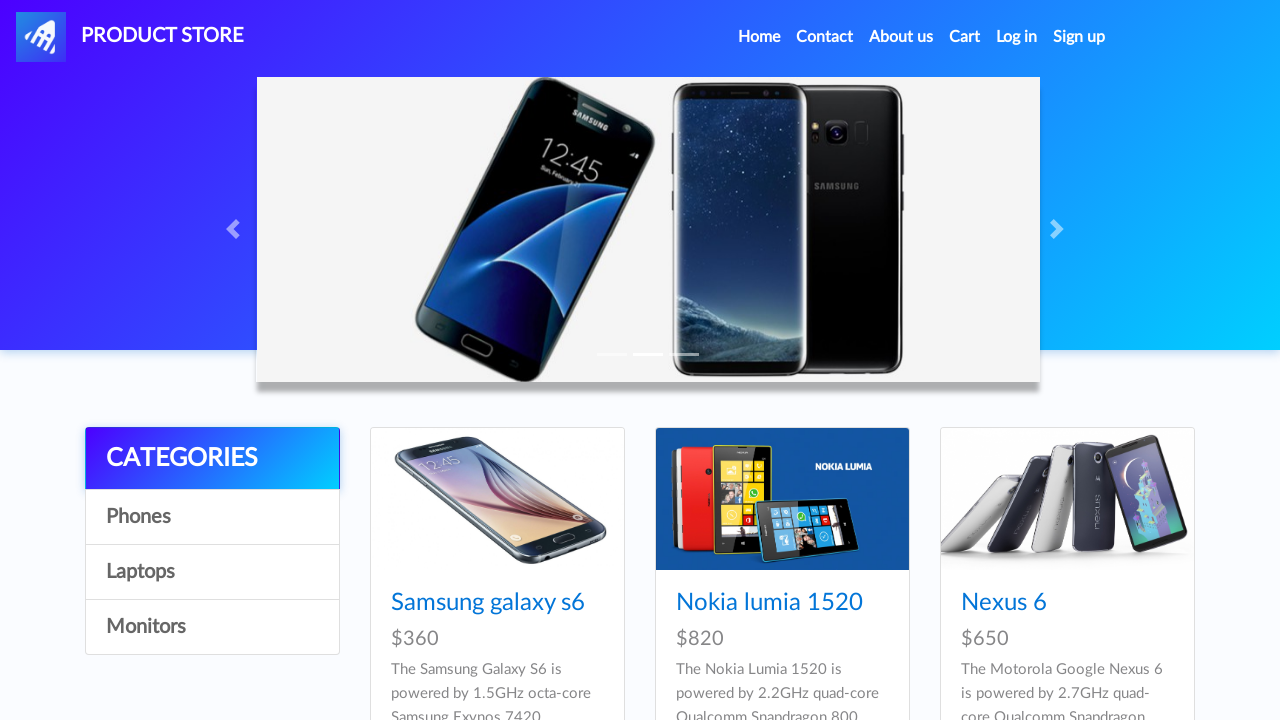